Tests drag and drop functionality on jQuery UI demo page by dragging an element from source to target location

Starting URL: https://jqueryui.com/droppable/

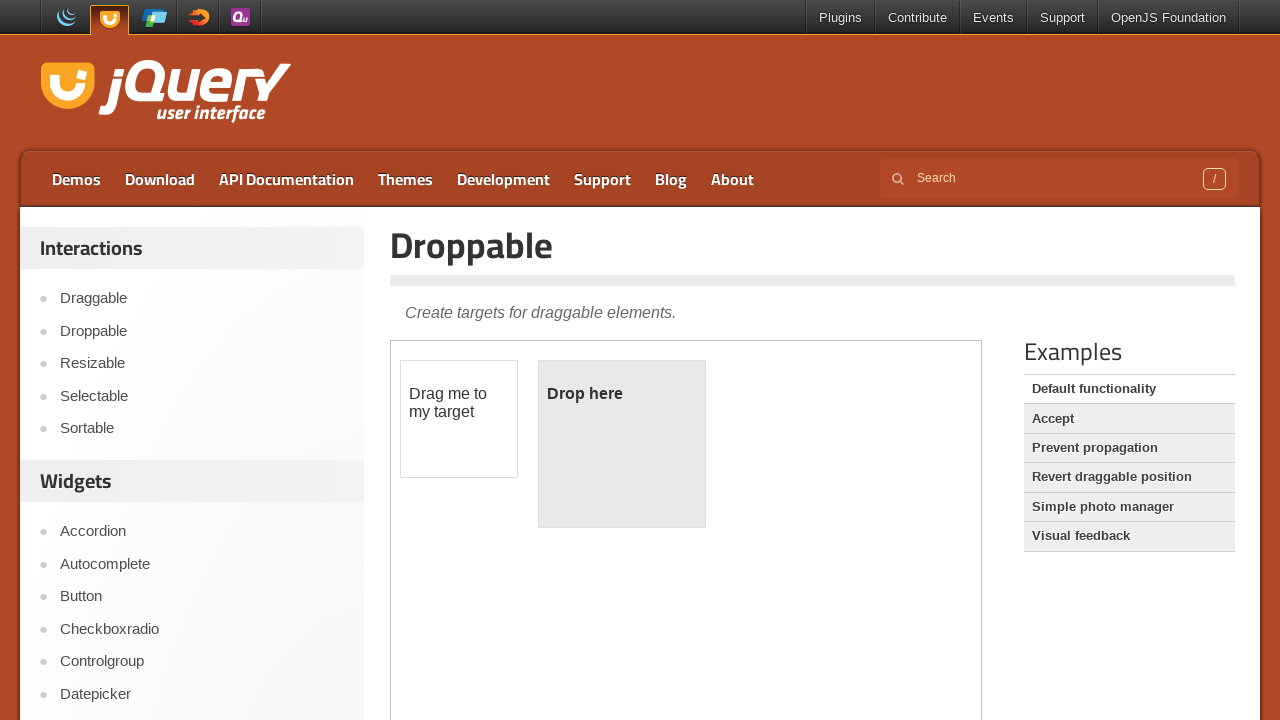

Located the demo iframe
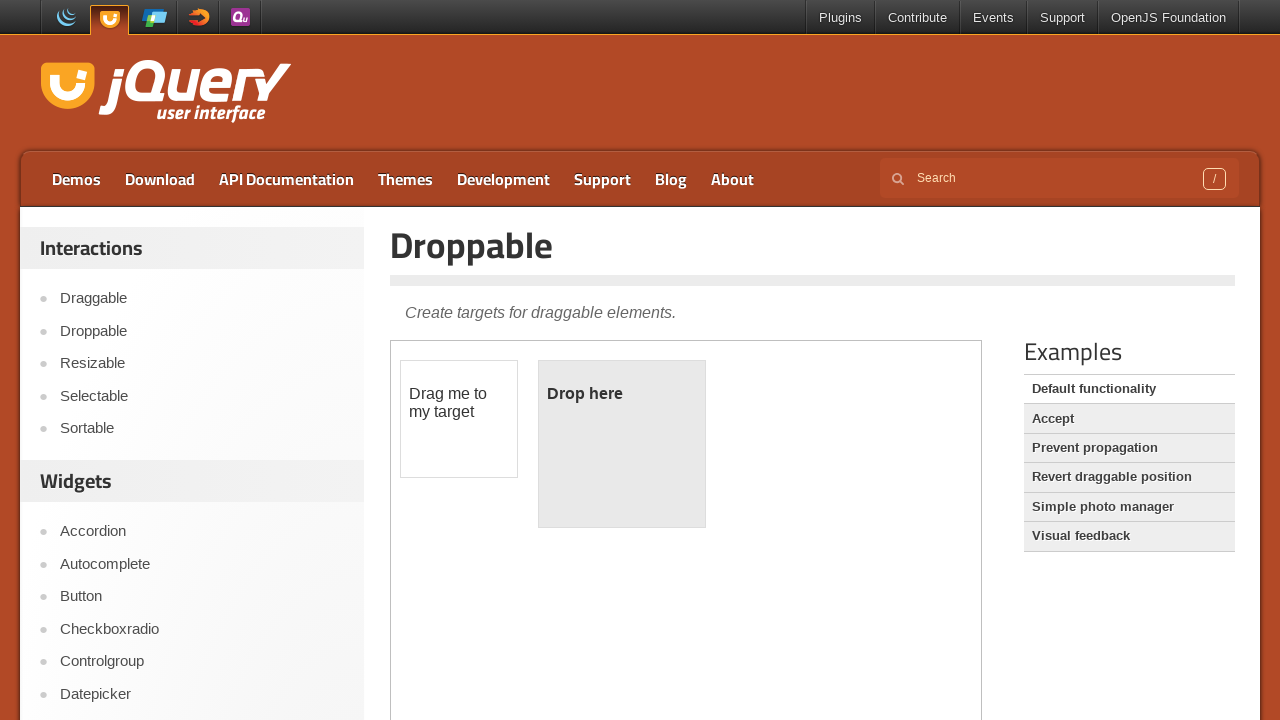

Located the draggable source element
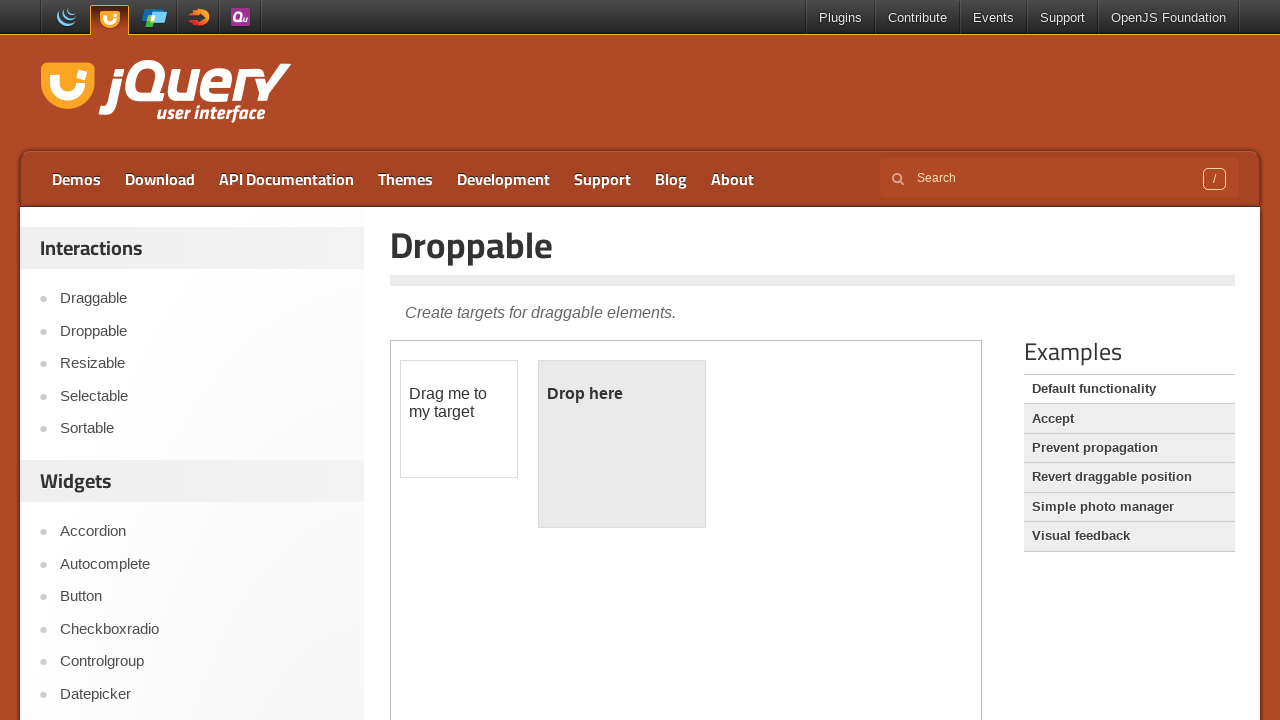

Located the droppable target element
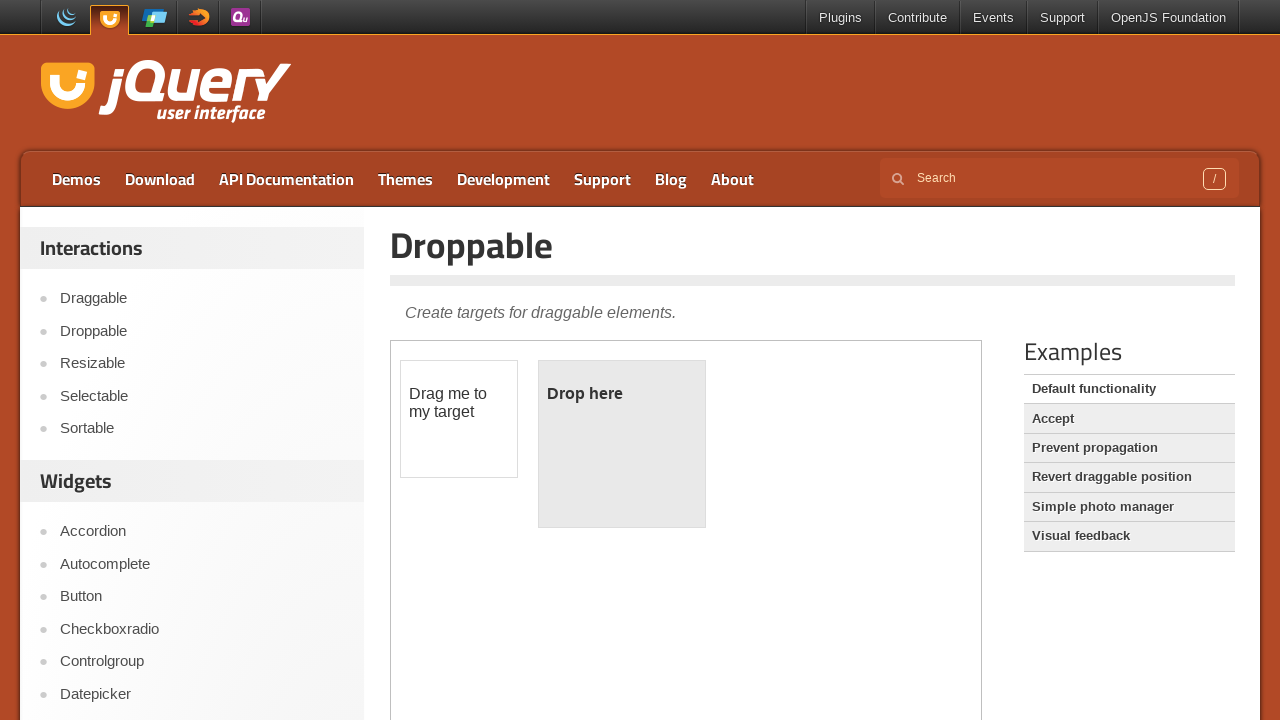

Dragged source element to target element at (622, 444)
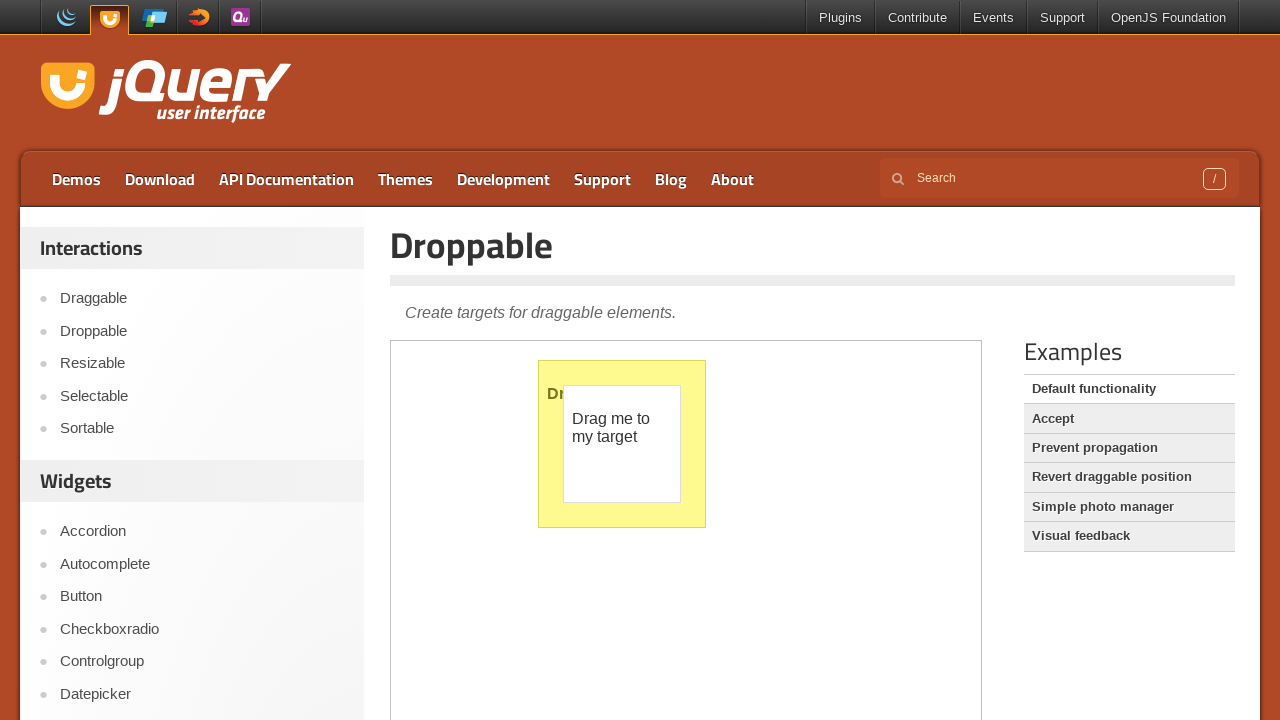

Retrieved text content from target element to verify drop
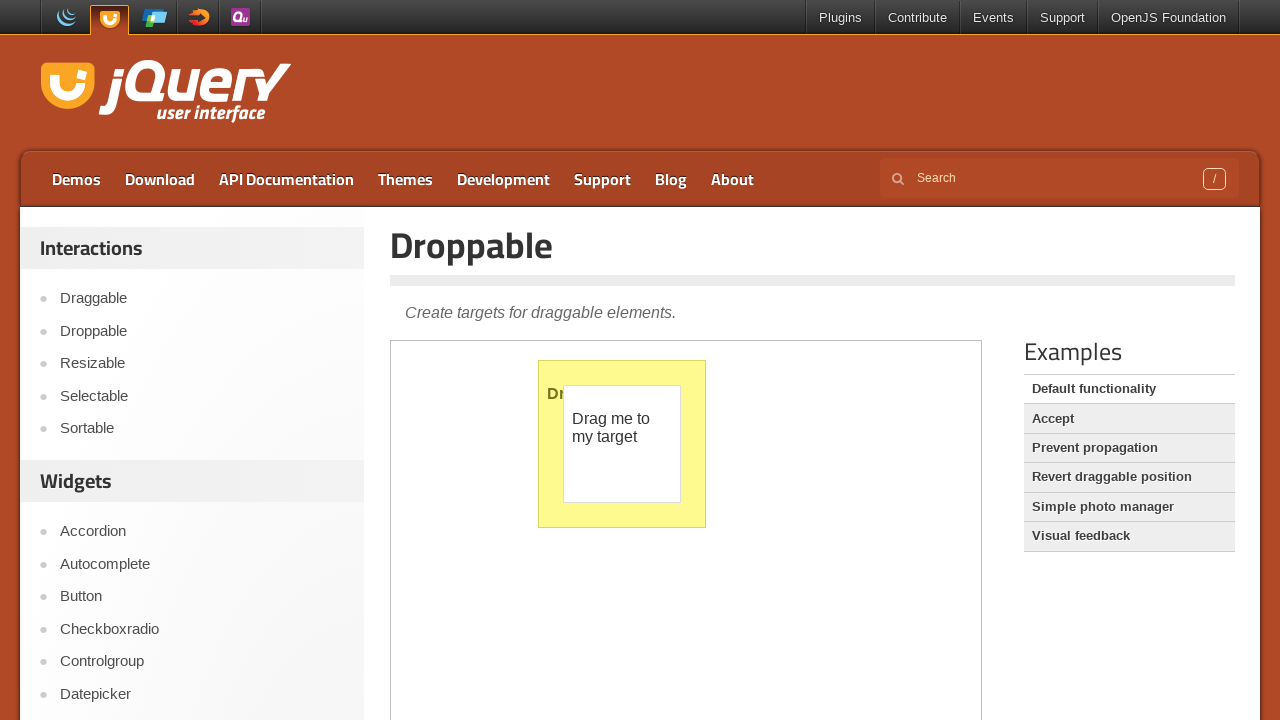

Drag and drop operation failed - target does not show 'Dropped!' text
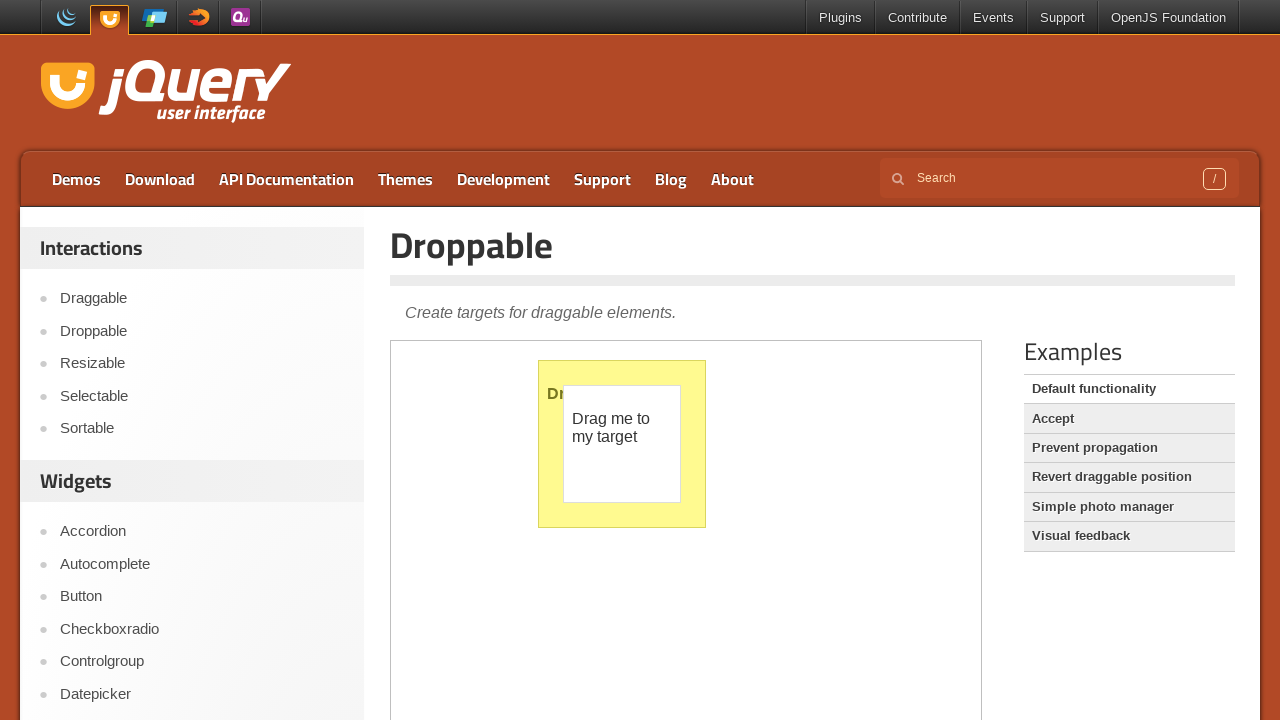

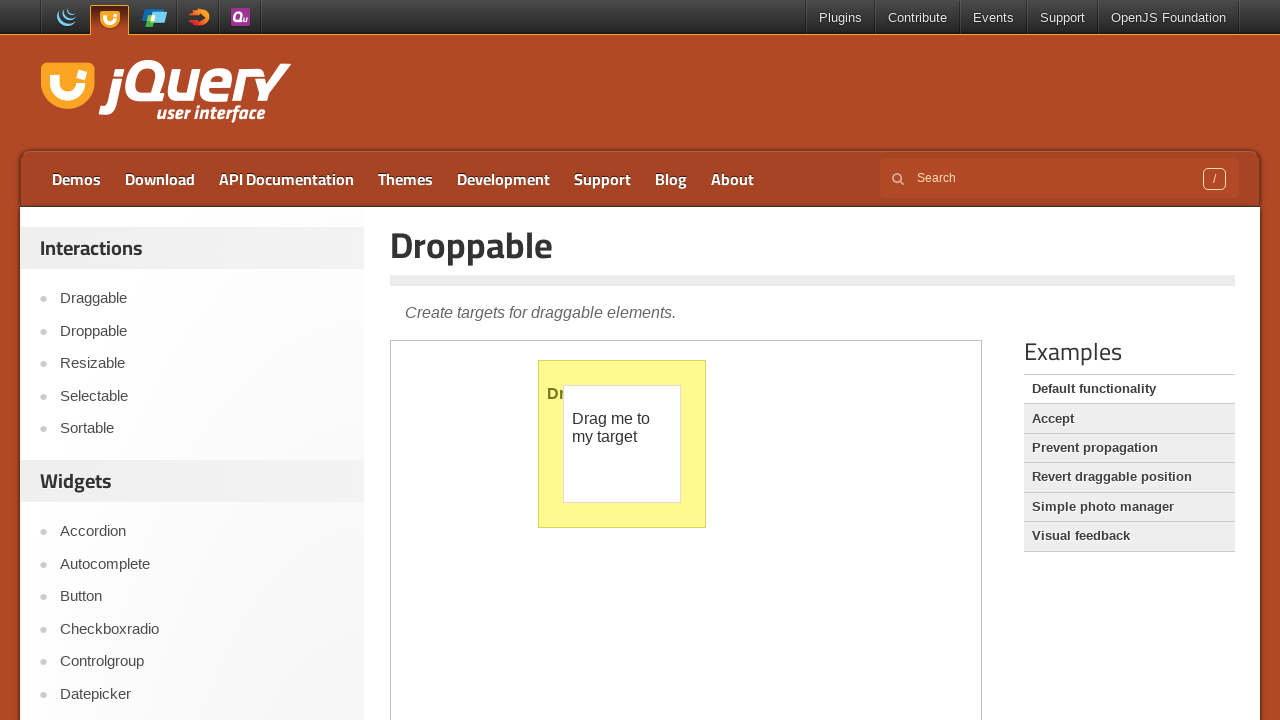